Tests search functionality by searching for "broc" and verifying that Brocolli product appears in results

Starting URL: https://rahulshettyacademy.com/seleniumPractise/#/

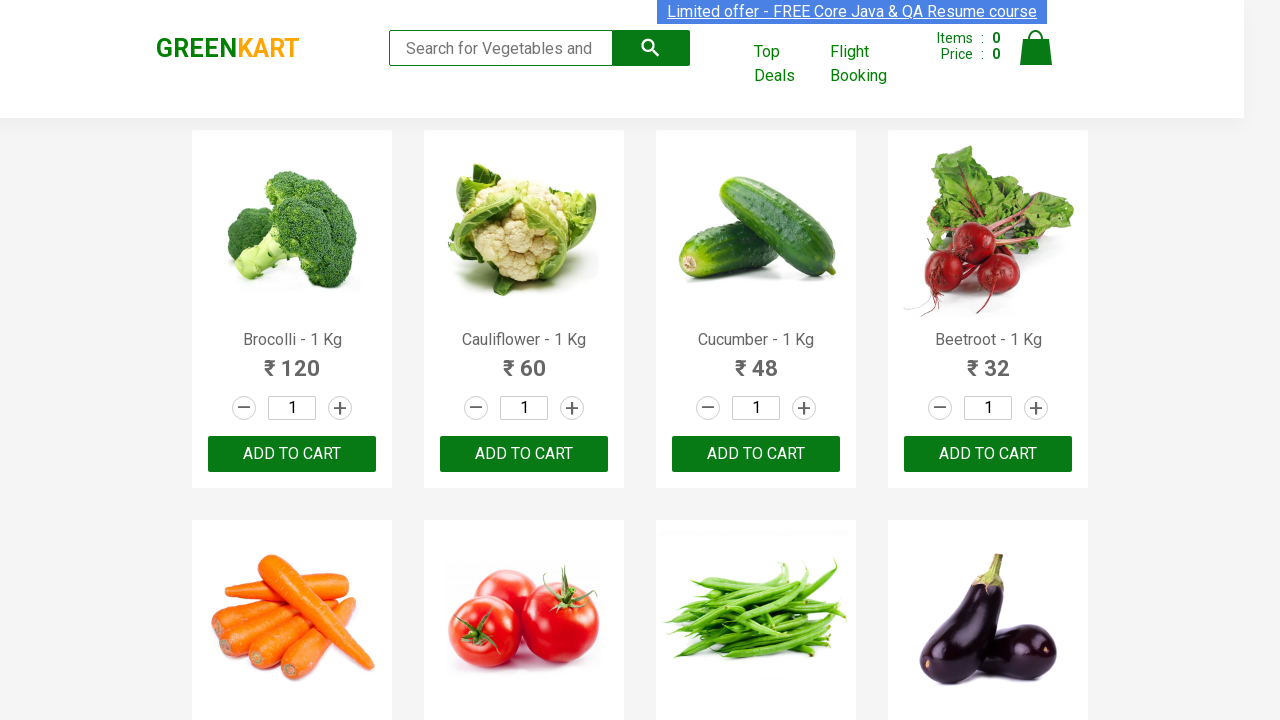

Filled search box with 'broc' on .search-keyword
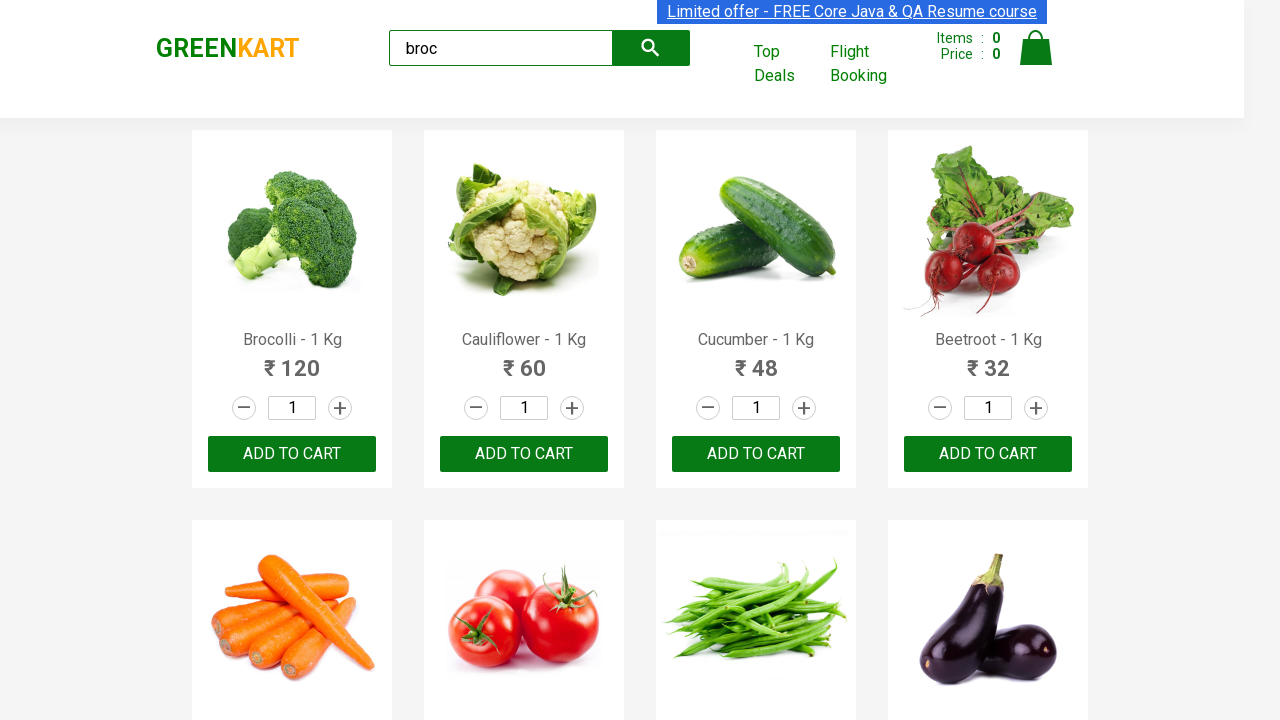

Clicked search button at (651, 48) on .search-button
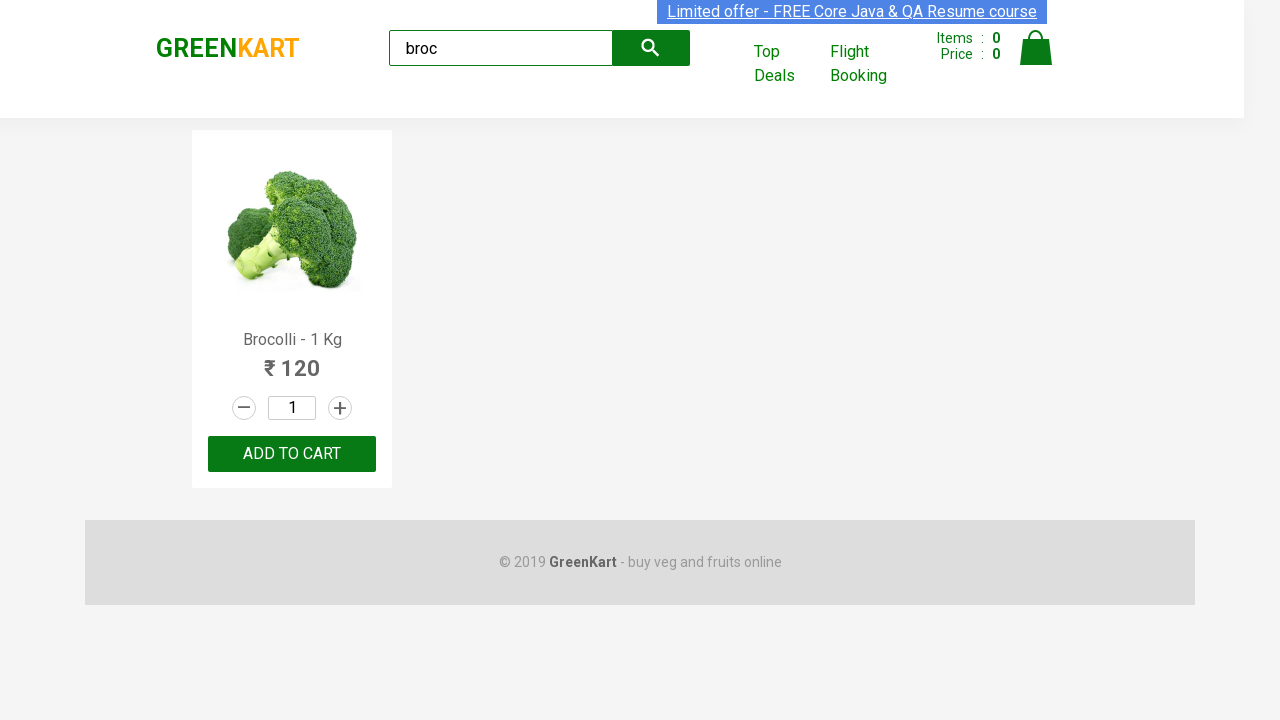

Search results loaded and product name appeared
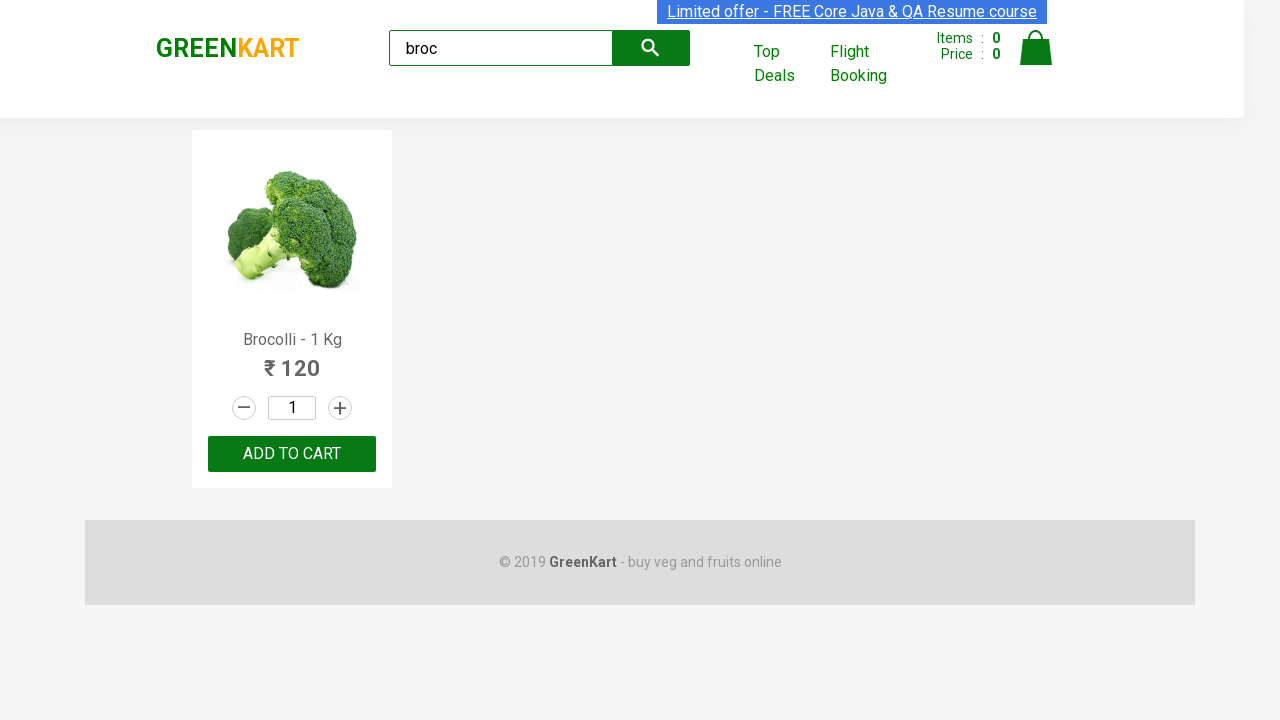

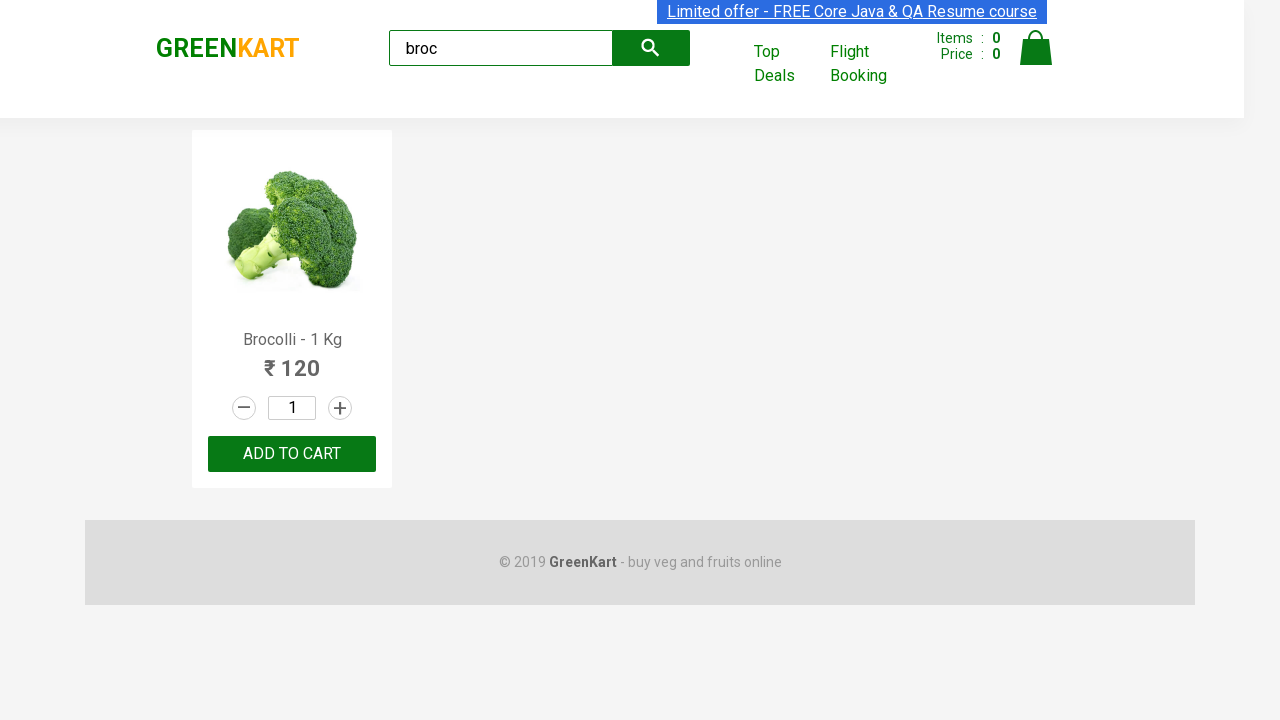